Navigates to VWO website and clicks on the "Start a free trial" link to test navigation to the trial signup page.

Starting URL: https://app.vwo.com

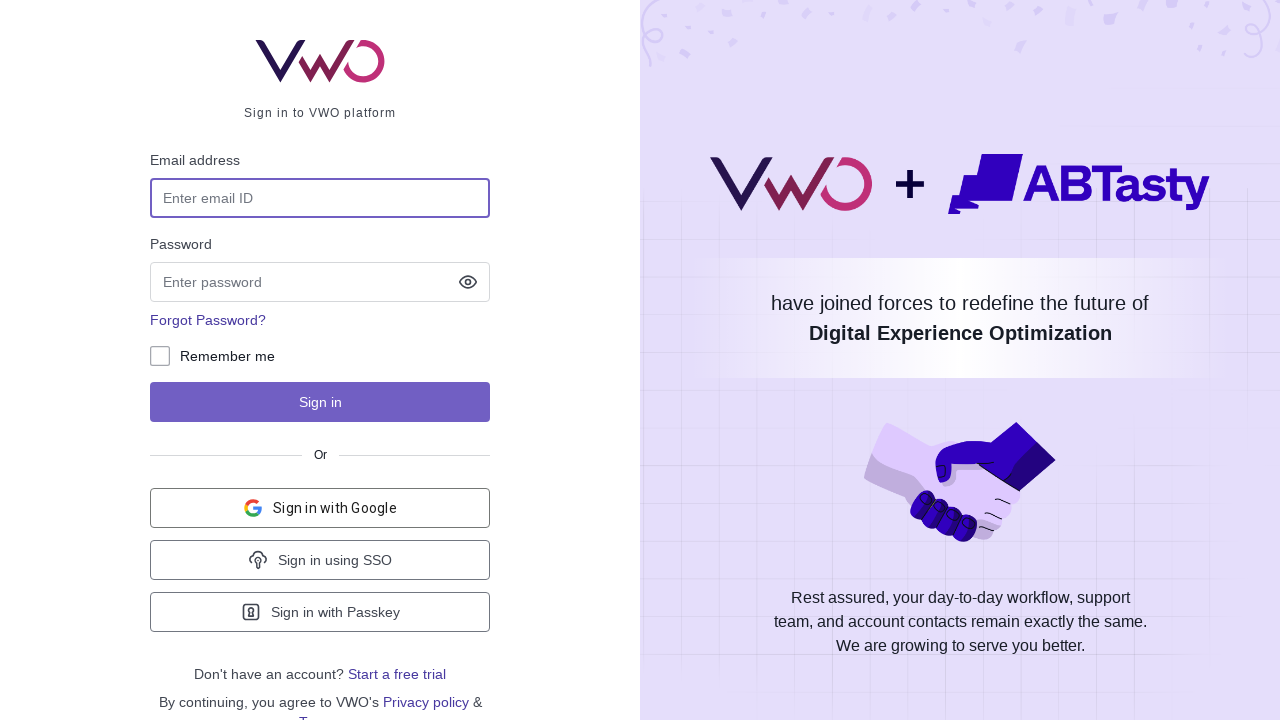

Navigated to VWO website at https://app.vwo.com
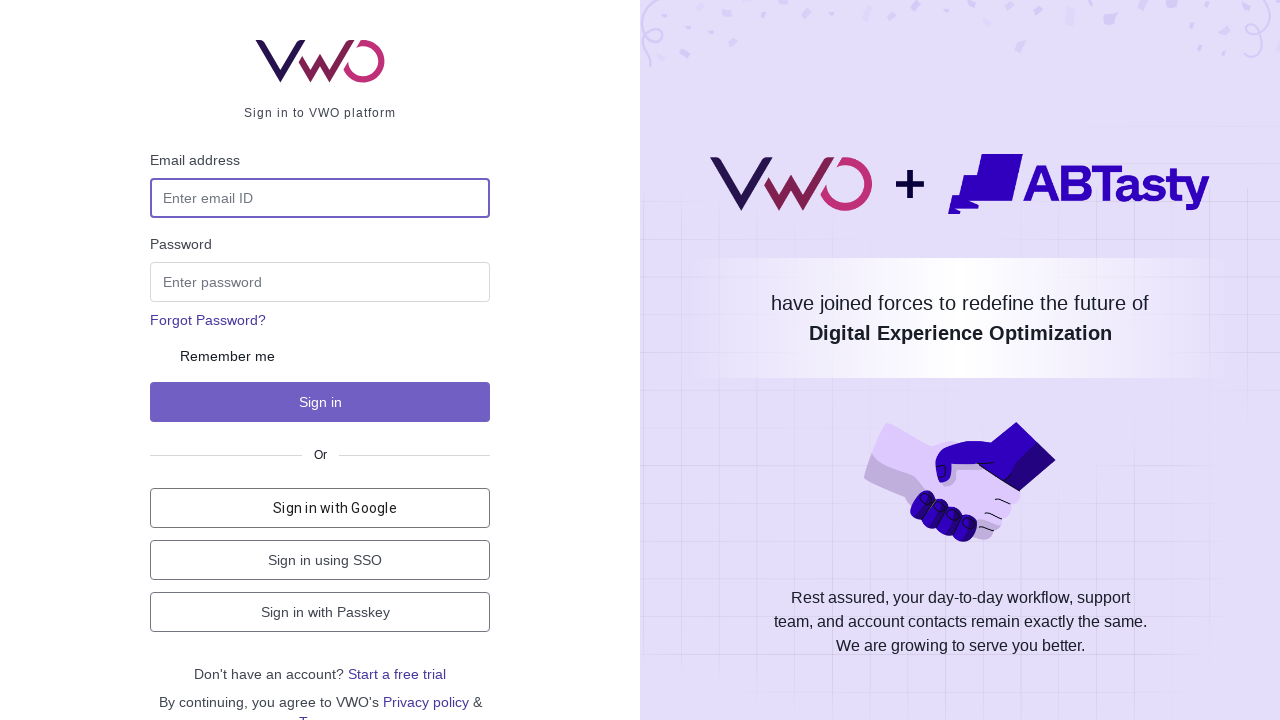

Clicked on 'Start a free trial' link at (397, 674) on a:text('Start a free trial')
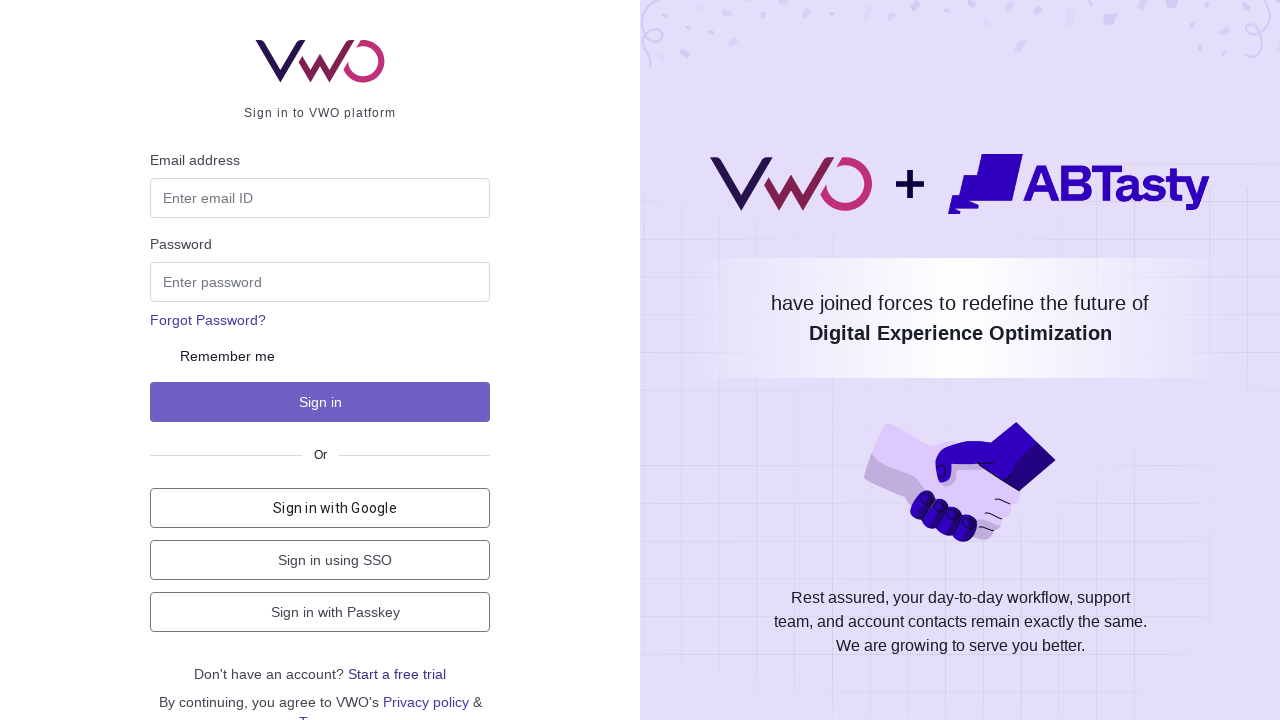

Navigation completed and page reached network idle state
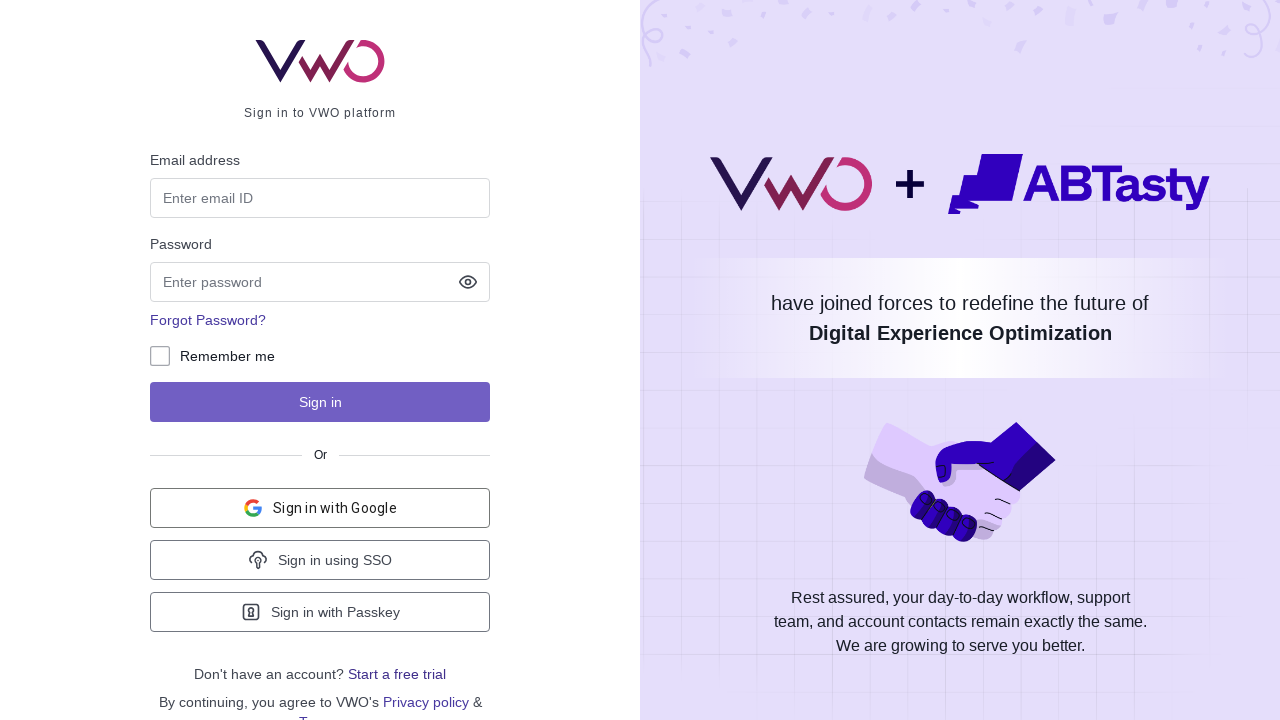

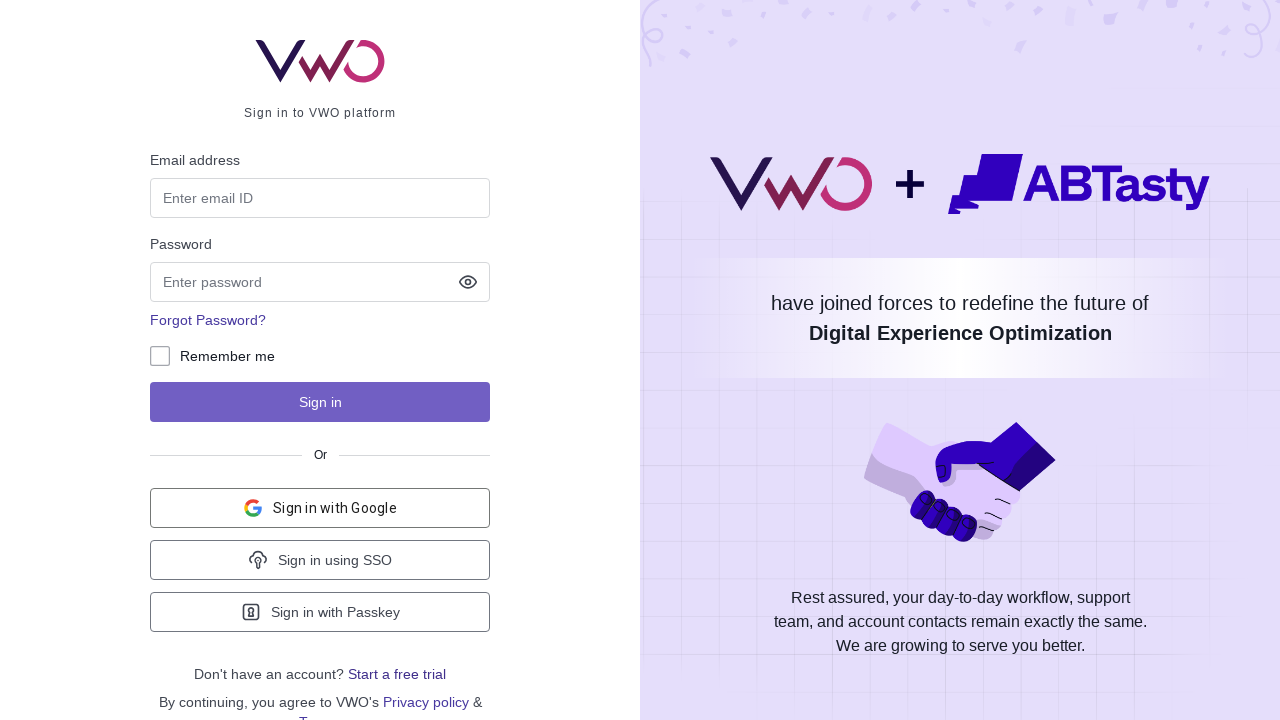